Tests the text box form on DemoQA by filling in user information fields (name, email, current address, permanent address) and submitting the form

Starting URL: https://demoqa.com/elements

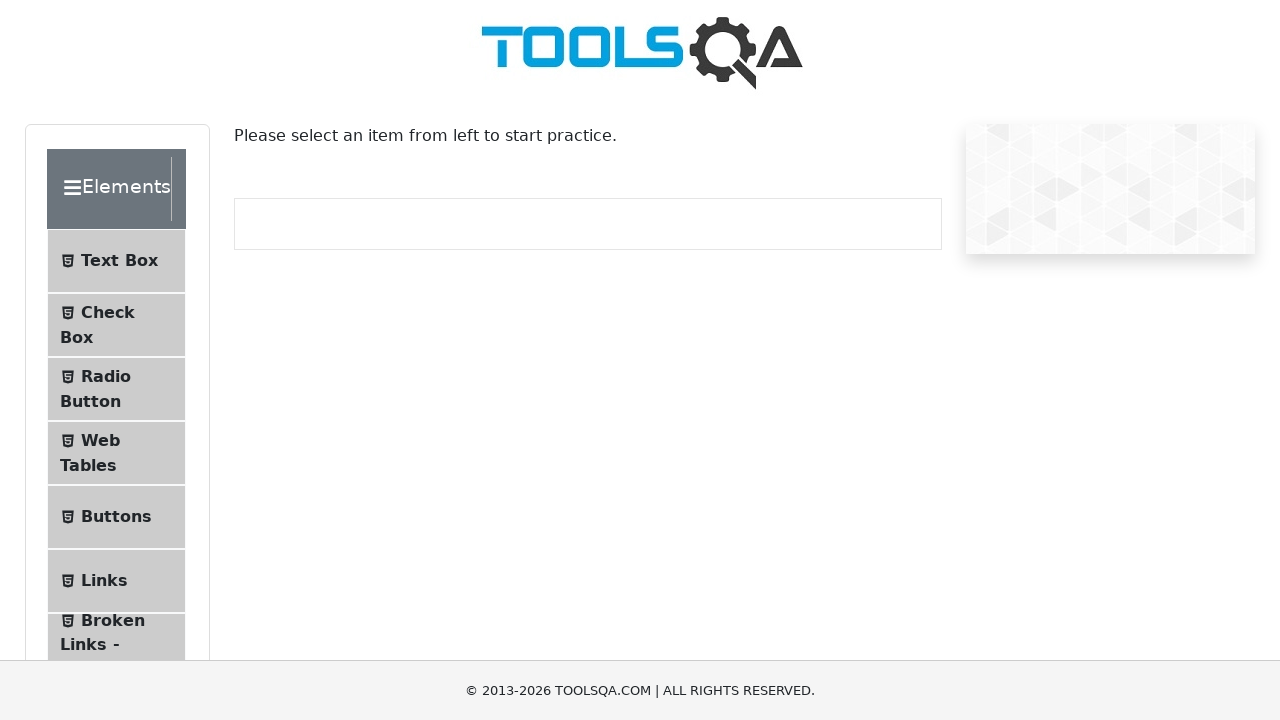

Clicked on Text Box menu item in elements list at (116, 261) on #item-0
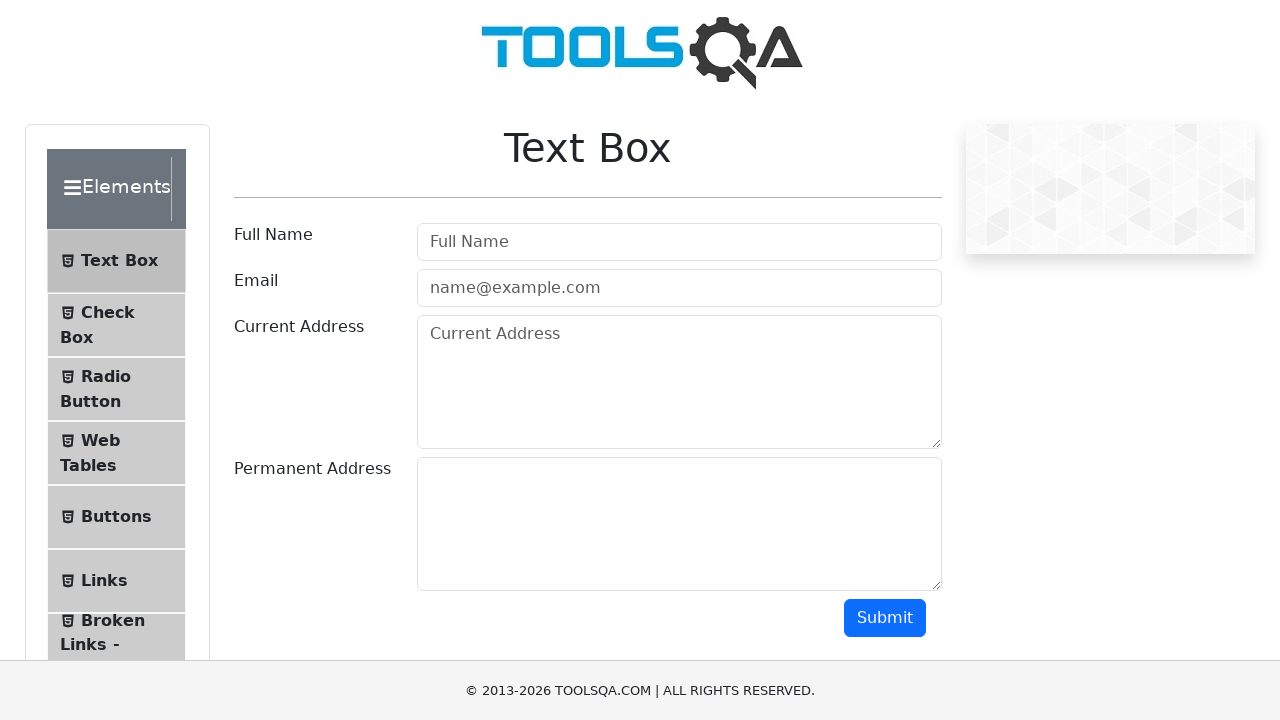

Clicked on Text Box menu item again at (116, 261) on #item-0
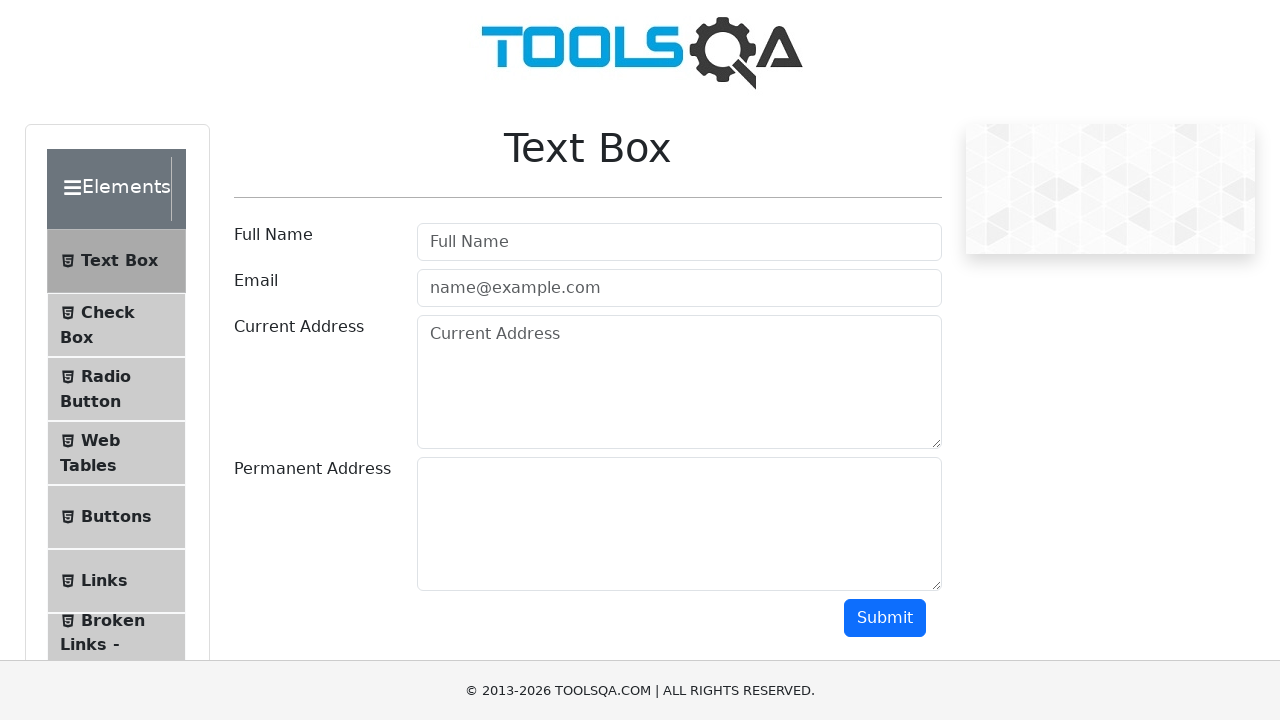

Clicked on userName input field at (679, 242) on #userName
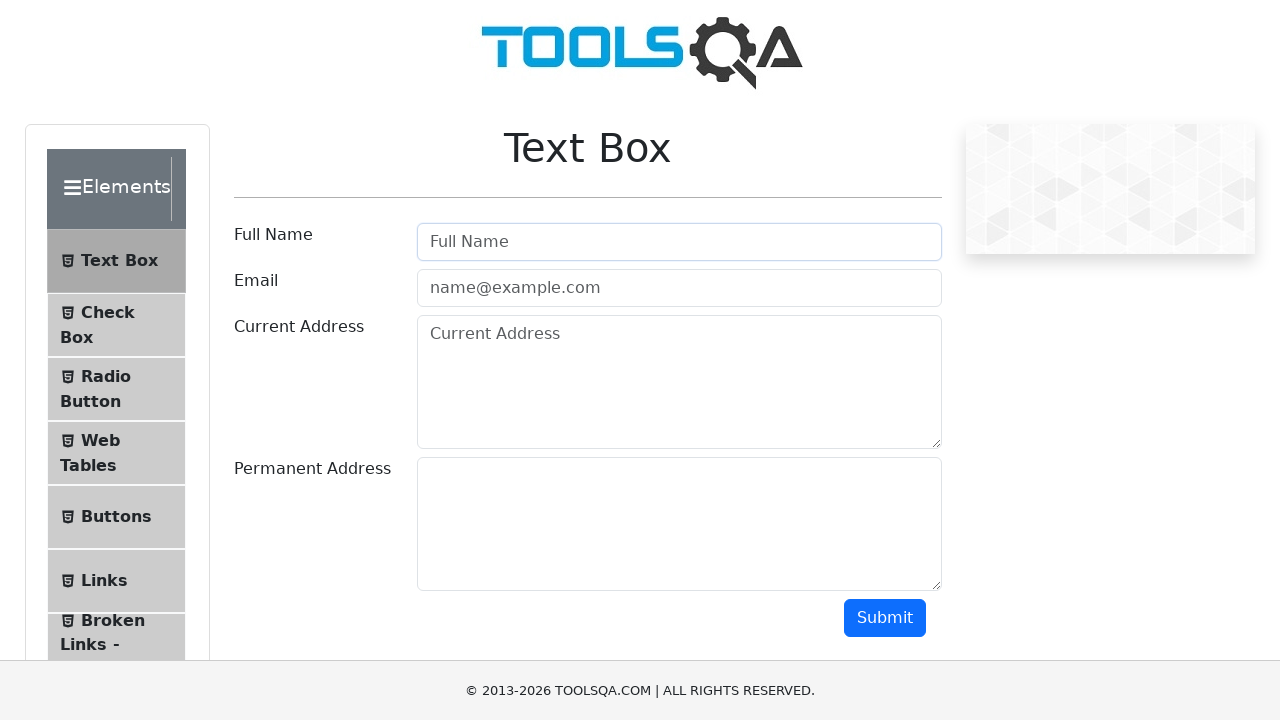

Filled userName field with 'Marcus Johnson' on #userName
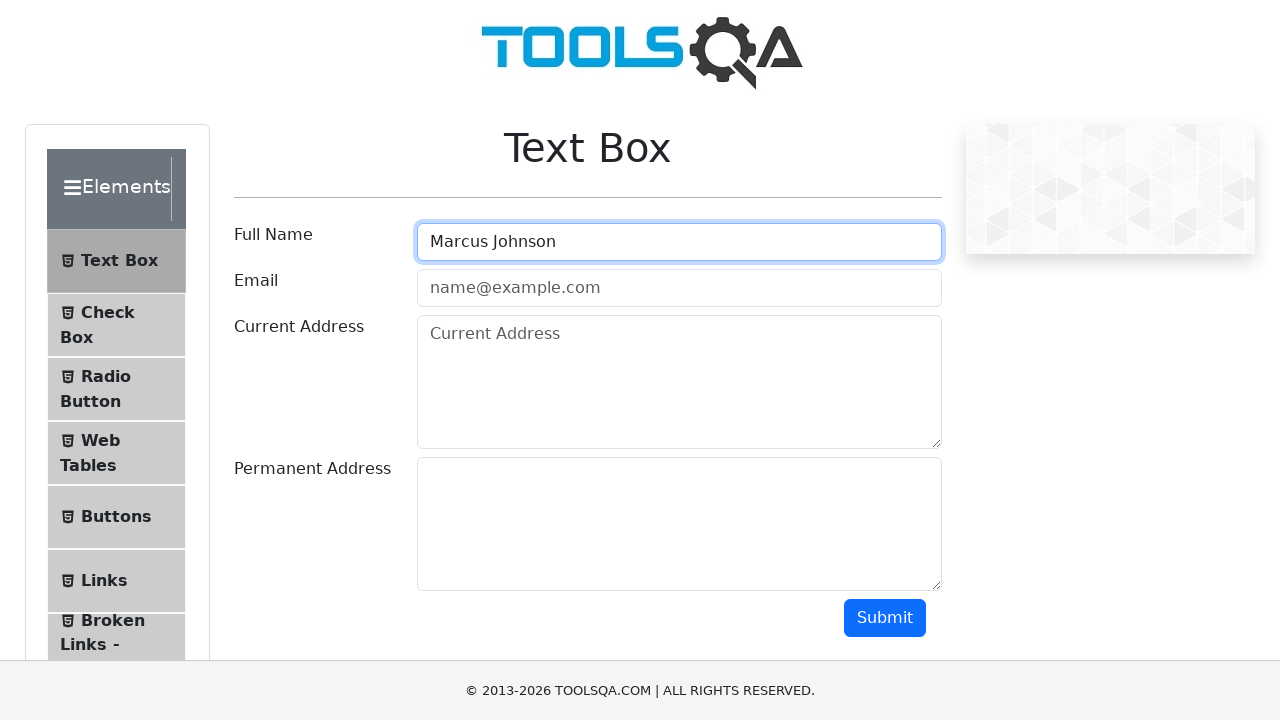

Filled userEmail field with 'marcus.johnson@example.com' on #userEmail
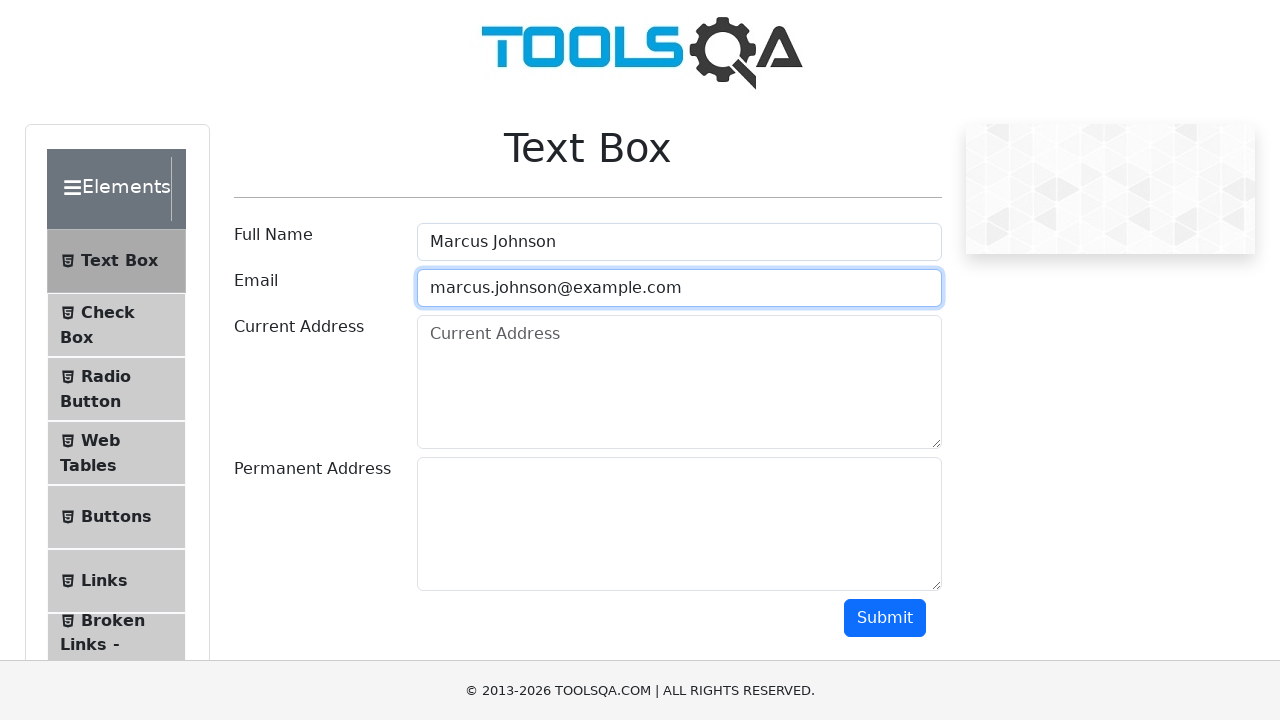

Filled currentAddress field with '123 Main Street, Seattle' on #currentAddress
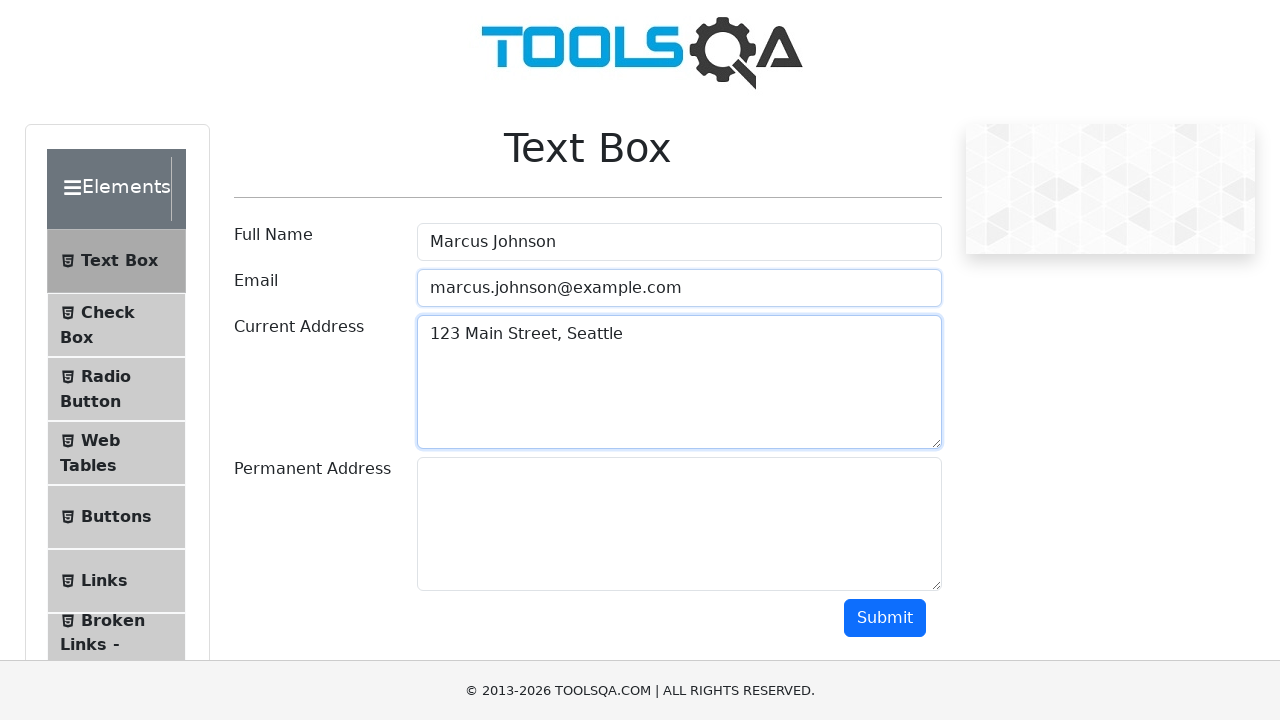

Filled permanentAddress field with '456 Oak Avenue, Portland' on #permanentAddress
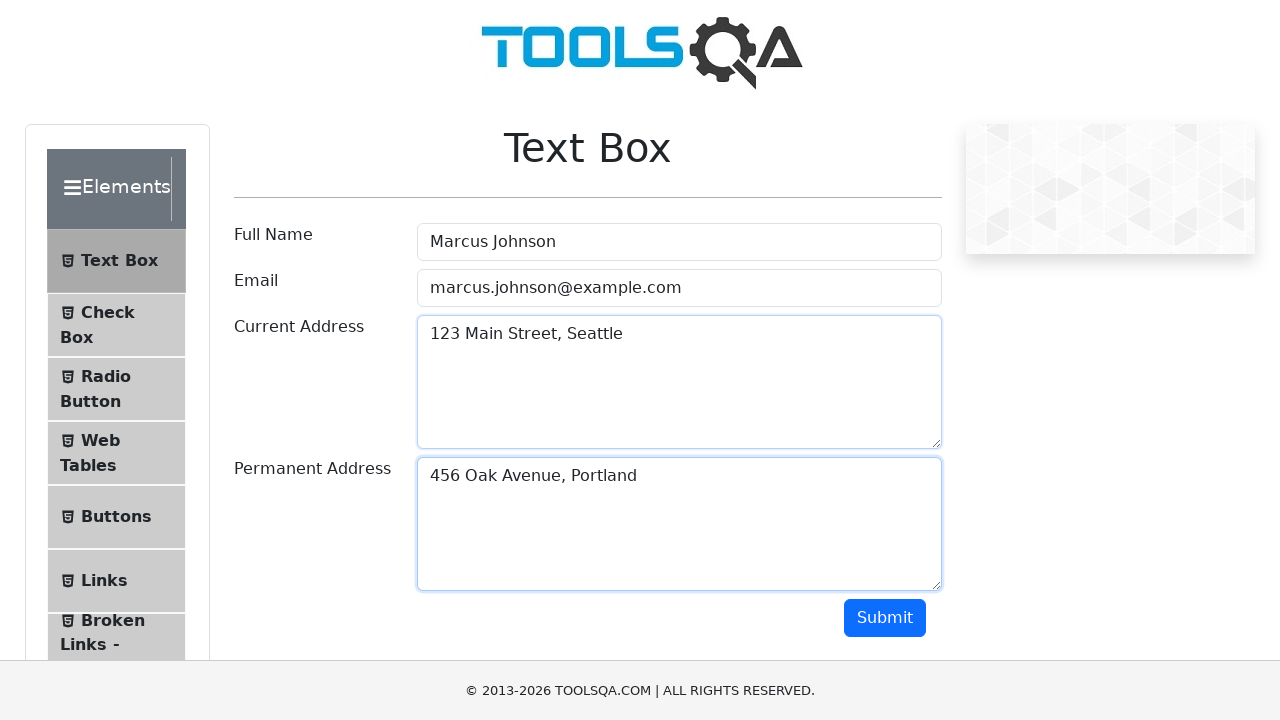

Clicked submit button to submit the text box form at (885, 618) on button.btn
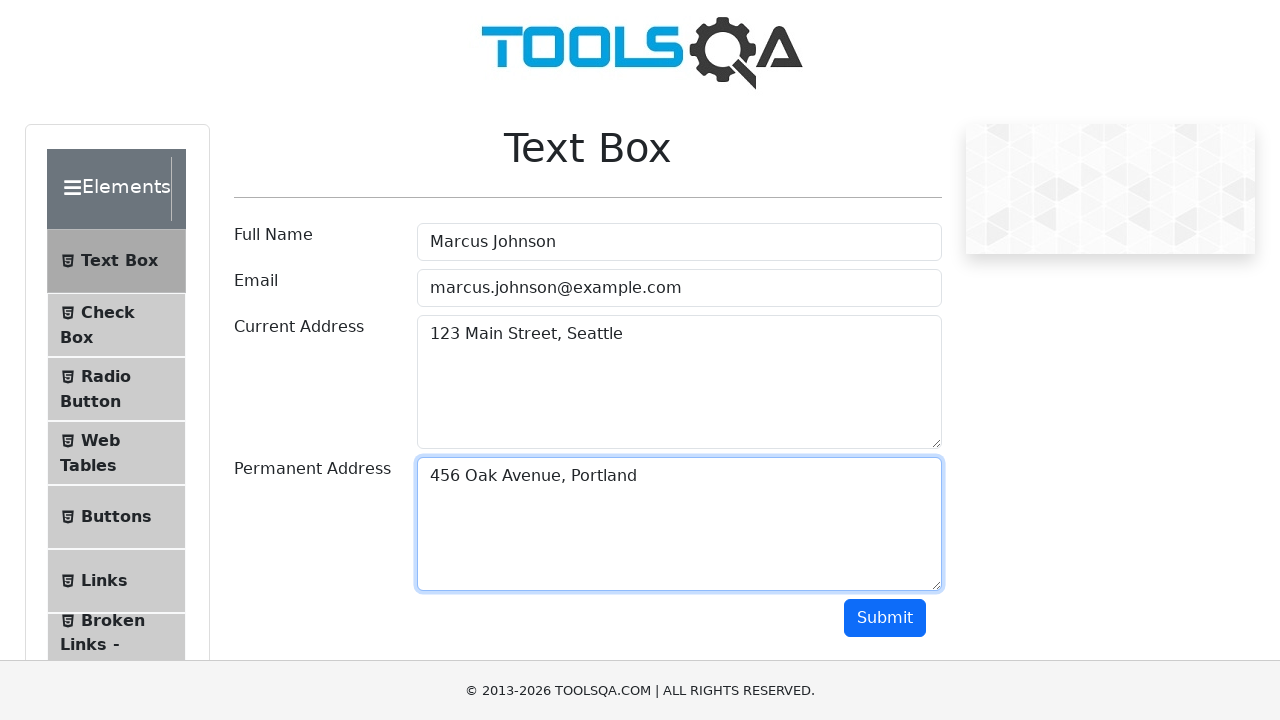

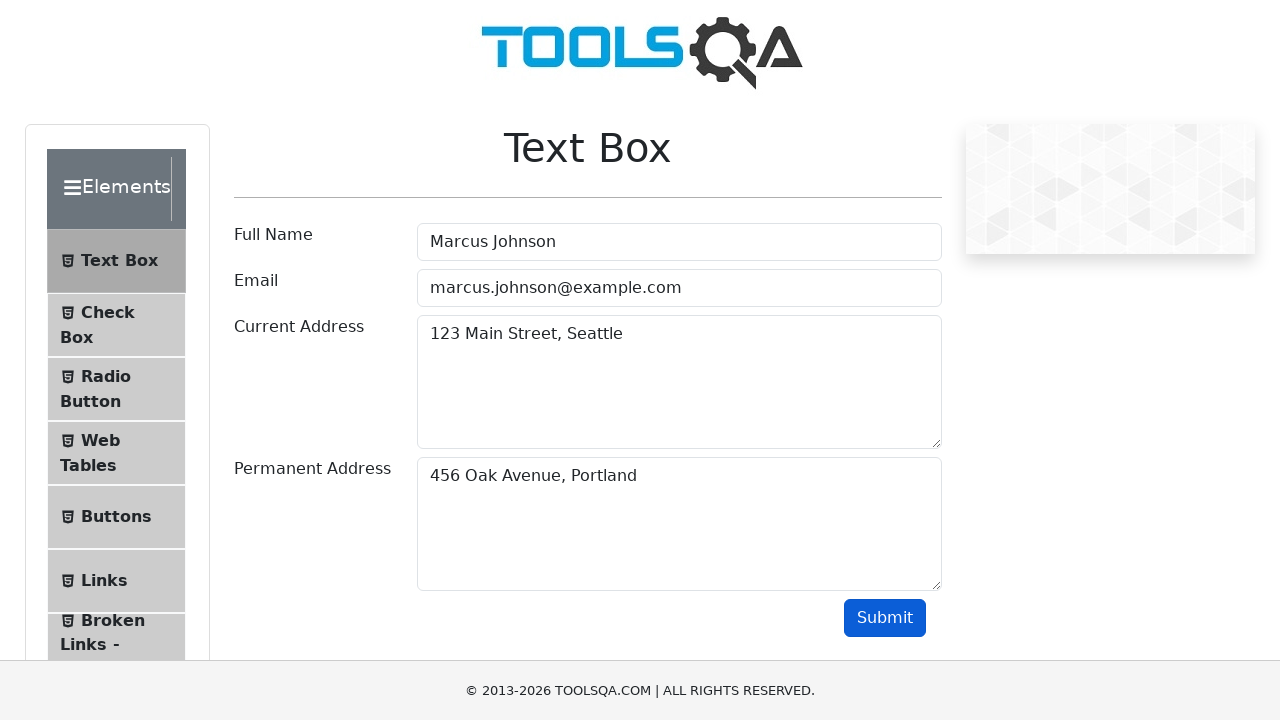